Scrolls to a specific element on an infinite scroll page using JavaScript executor

Starting URL: https://practice.cydeo.com/infinite_scroll

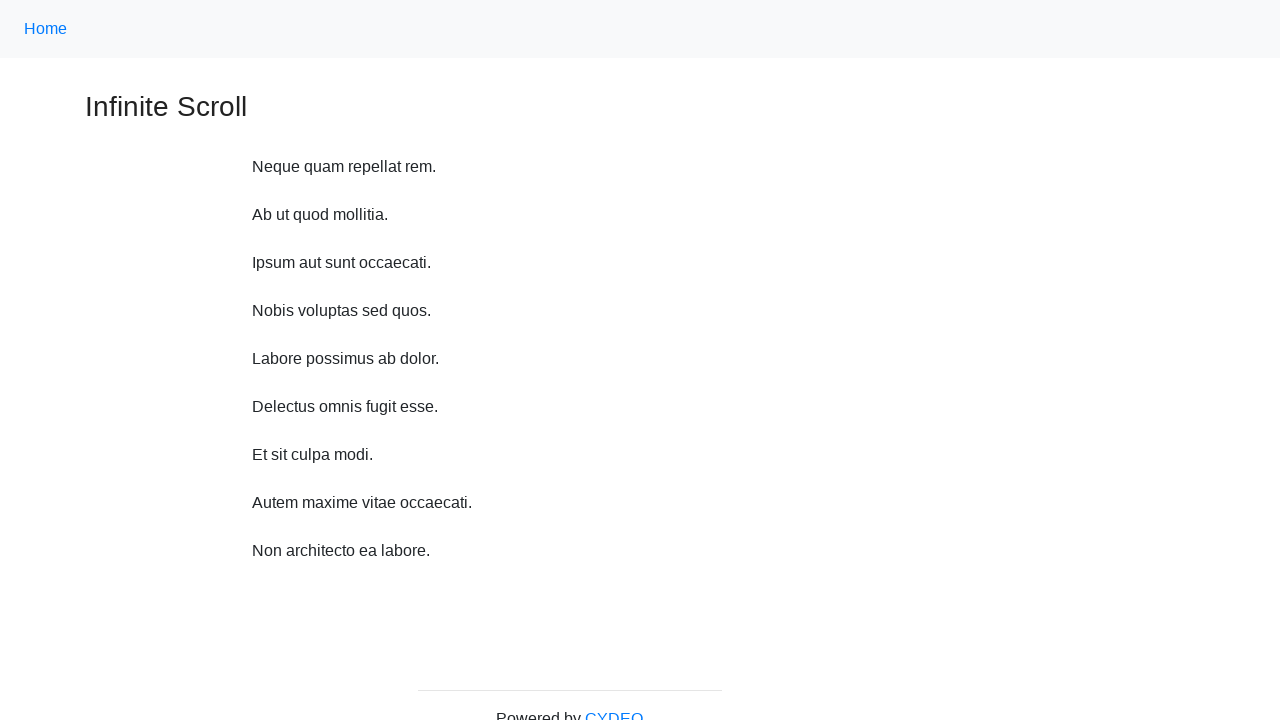

Located target element with href='https://cydeo.com/'
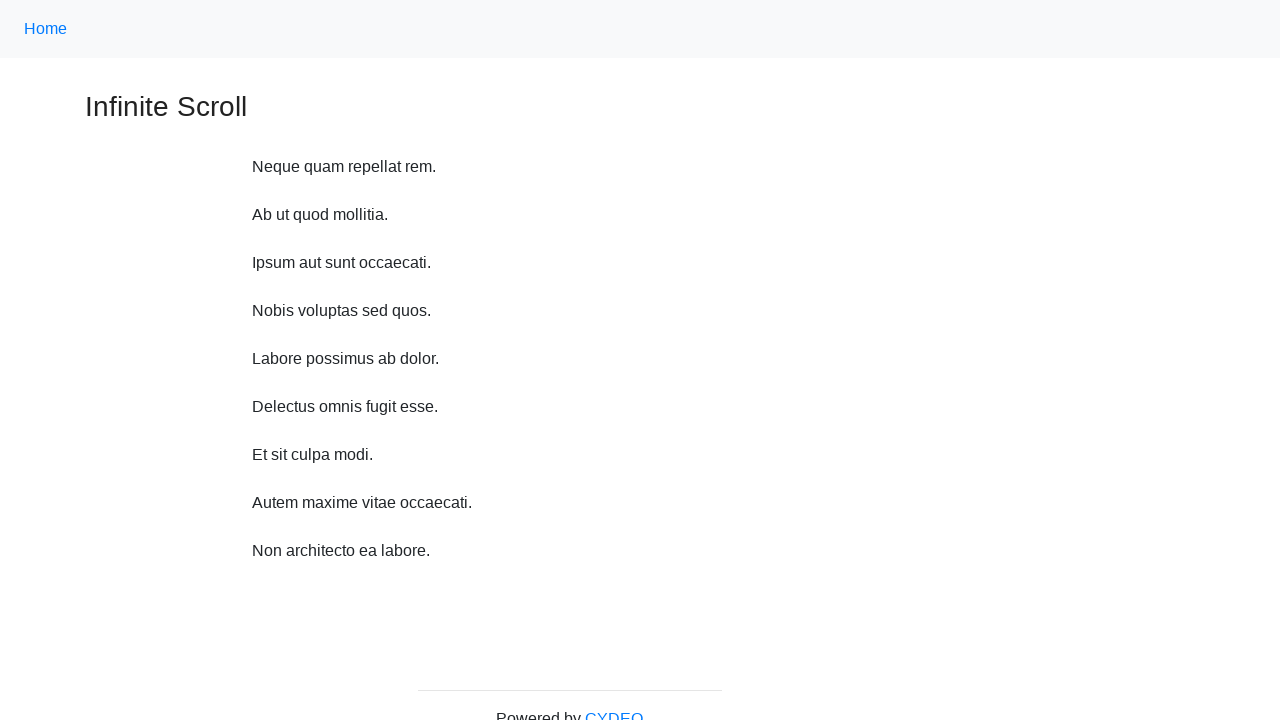

Scrolled target element into view on infinite scroll page
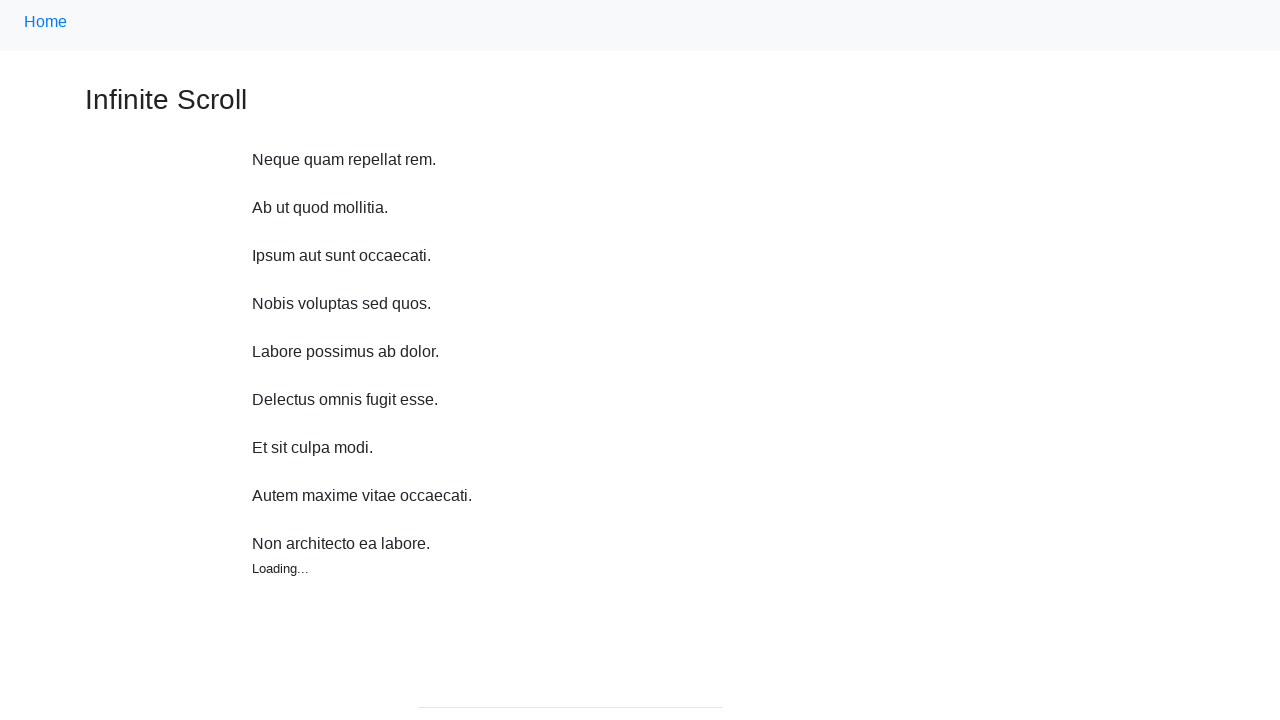

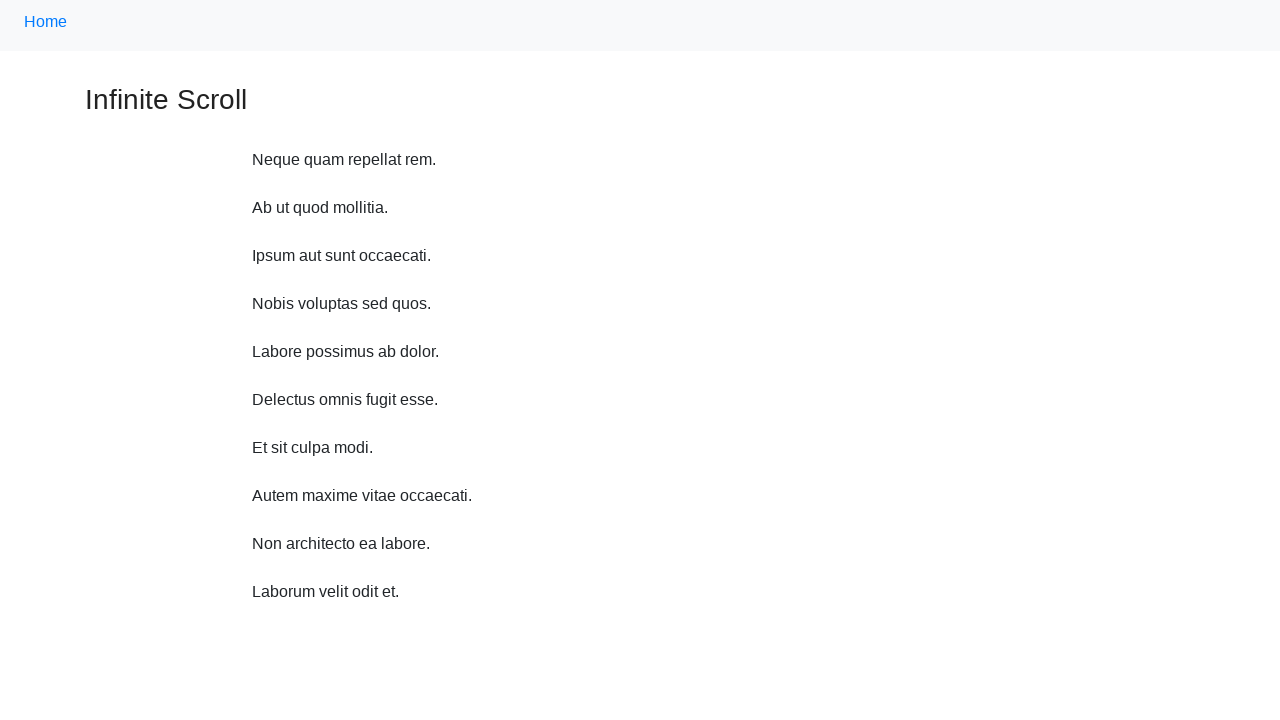